Tests navigation by clicking a dynamically calculated link text, then fills out a form with personal information (first name, last name, city, country) and submits it.

Starting URL: http://suninjuly.github.io/find_link_text

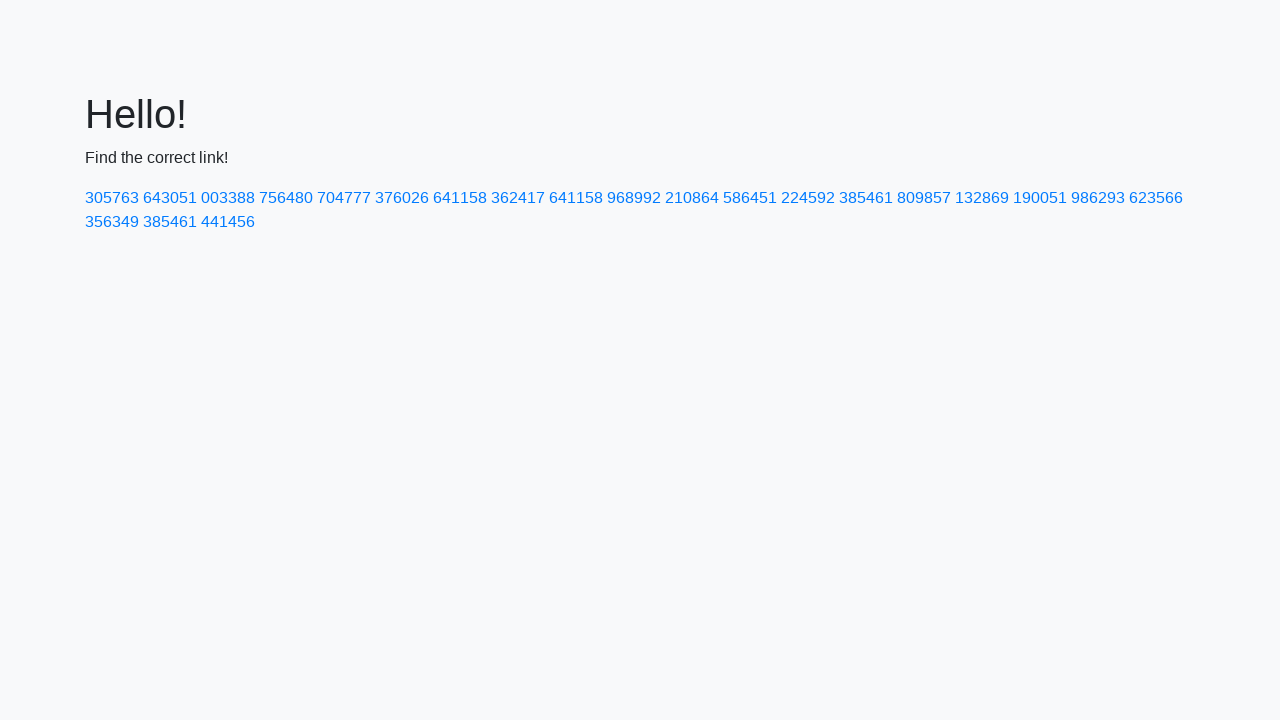

Clicked dynamically calculated link with text '224592' at (808, 198) on text=224592
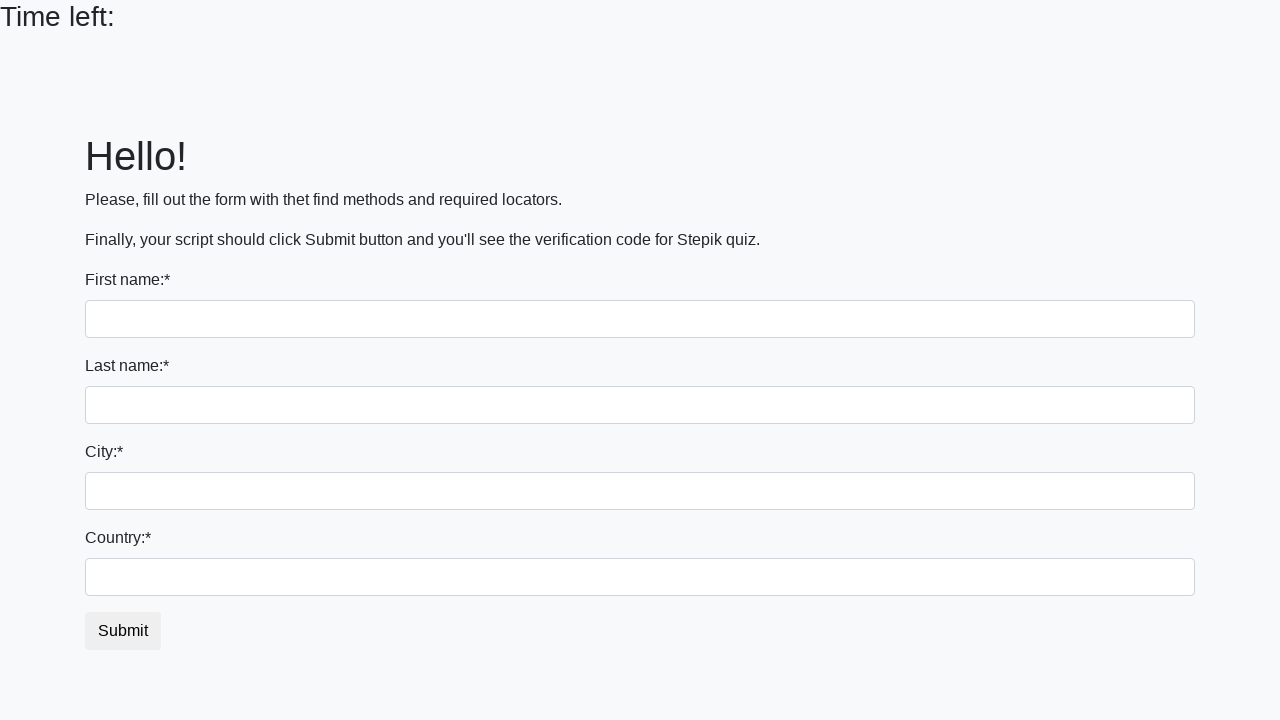

Filled first name field with 'Ivan' on input
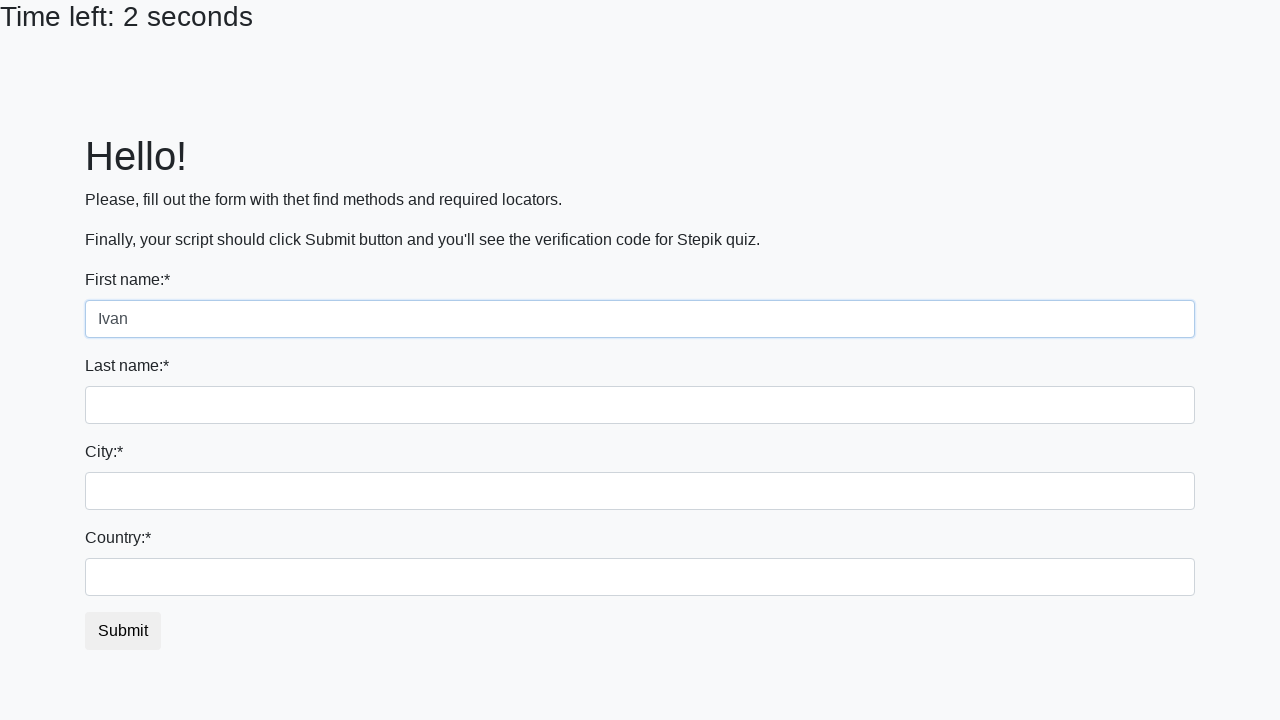

Filled last name field with 'Petrov' on input[name='last_name']
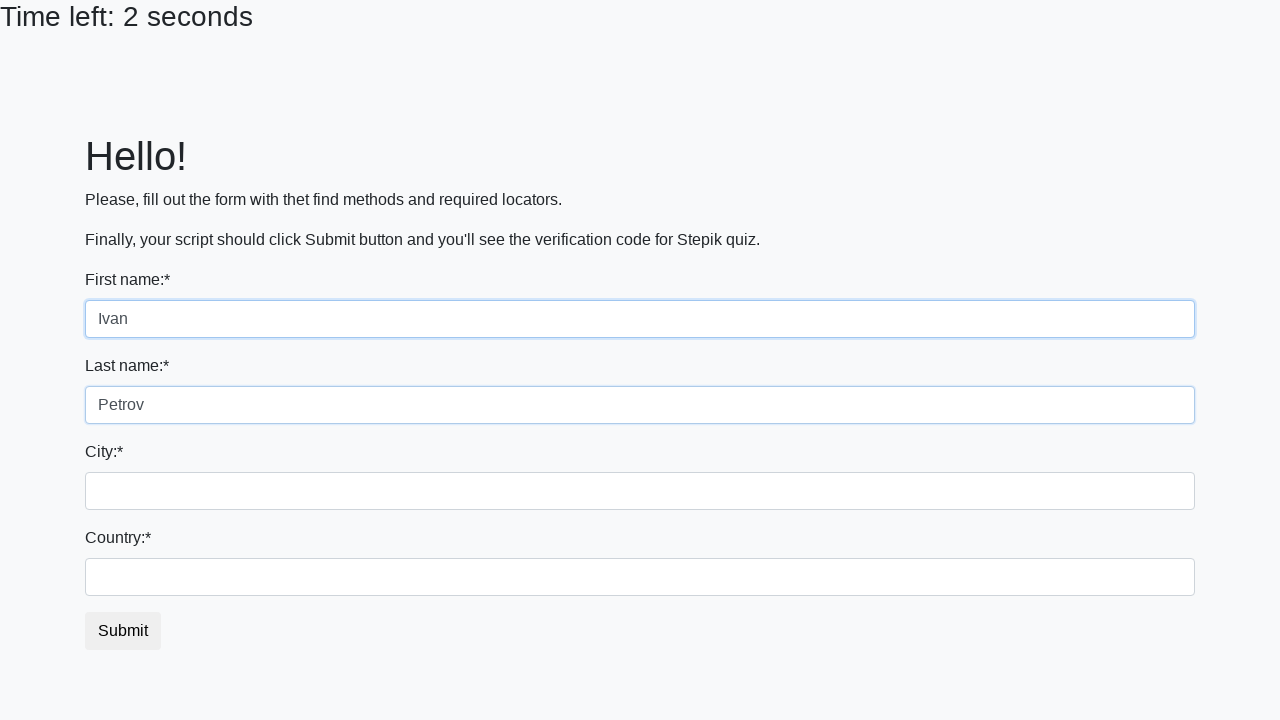

Filled city field with 'Smolensk' on .city
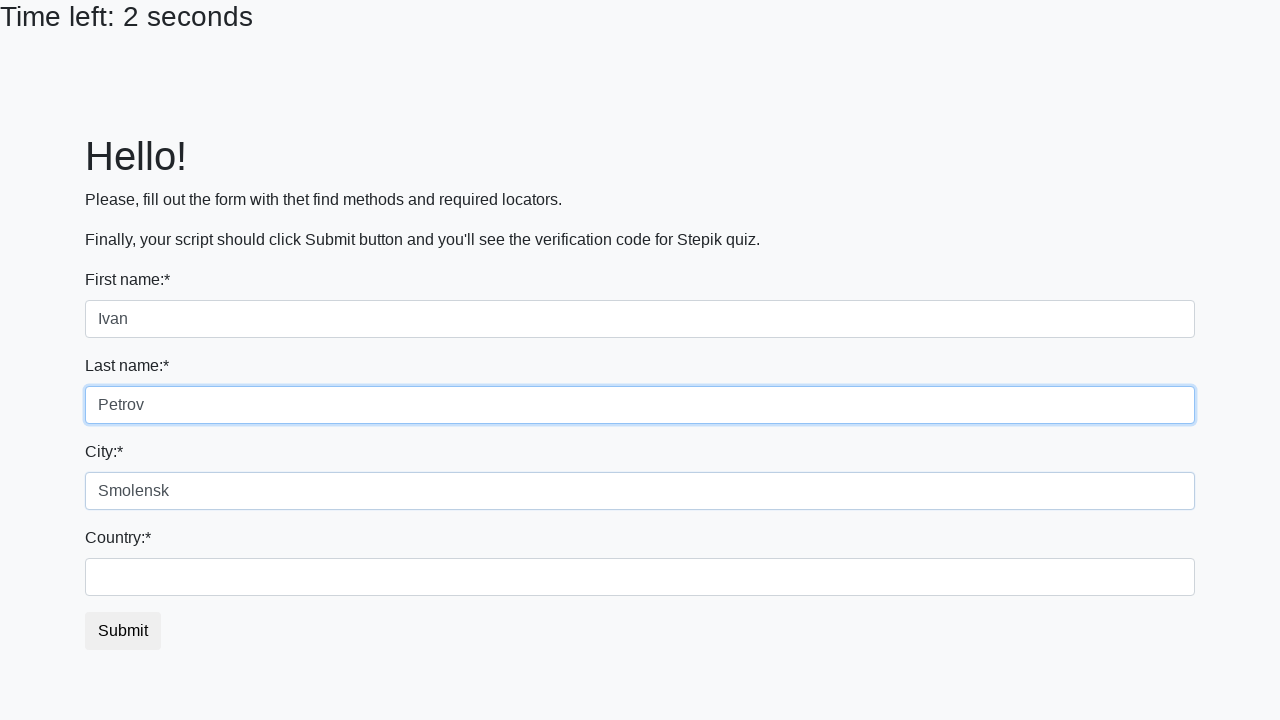

Filled country field with 'Russia' on #country
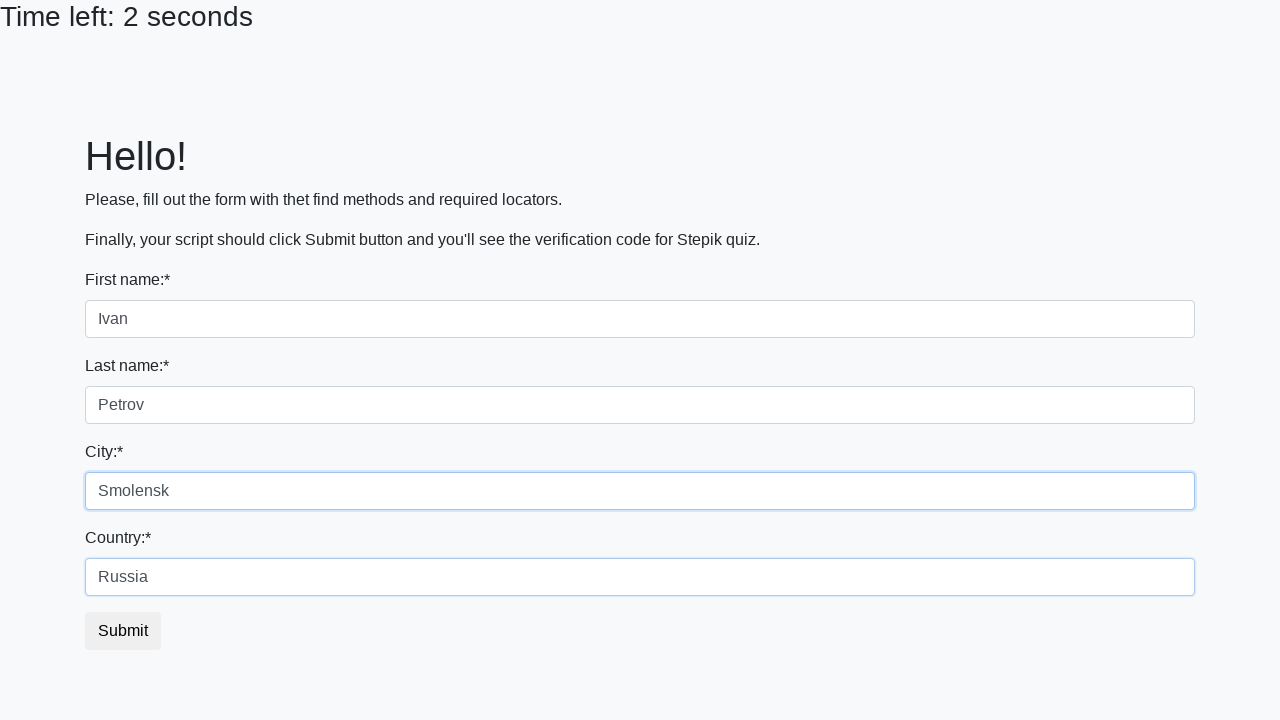

Clicked submit button to submit form at (123, 631) on button.btn
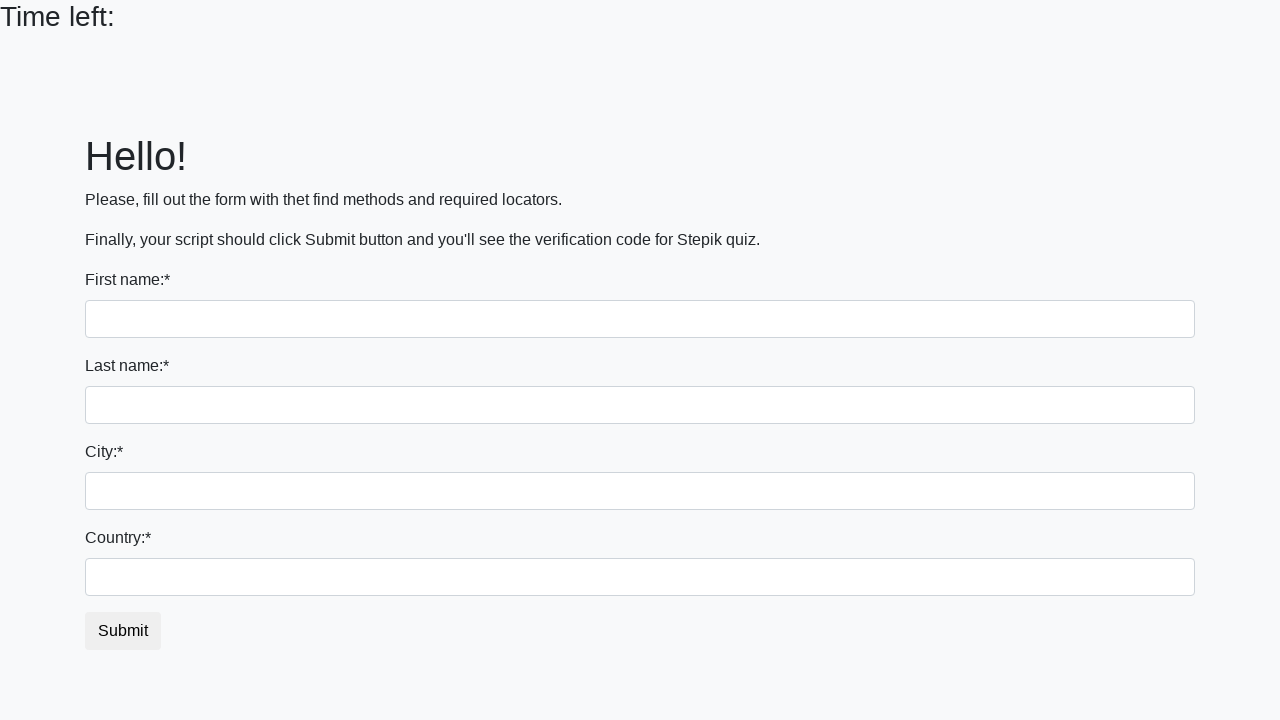

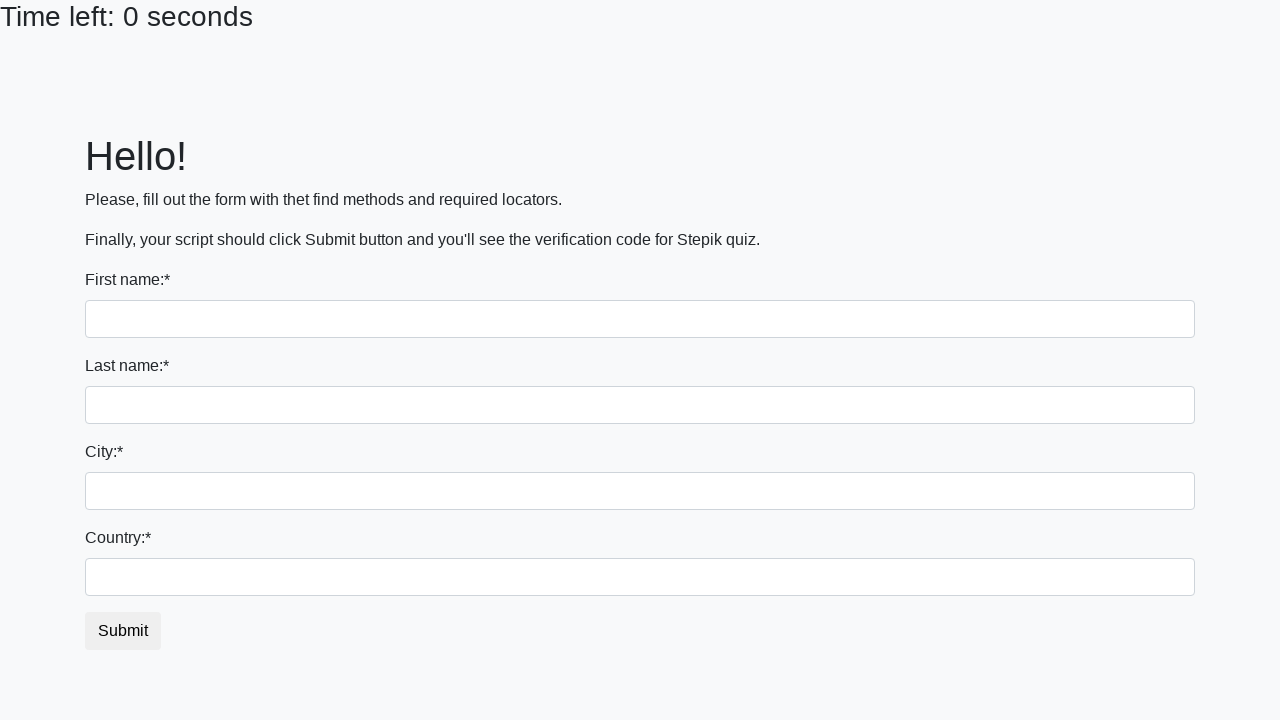